Tests drag and drop functionality by dragging element B to element A's position using two different drag-and-drop methods

Starting URL: https://the-internet.herokuapp.com/drag_and_drop

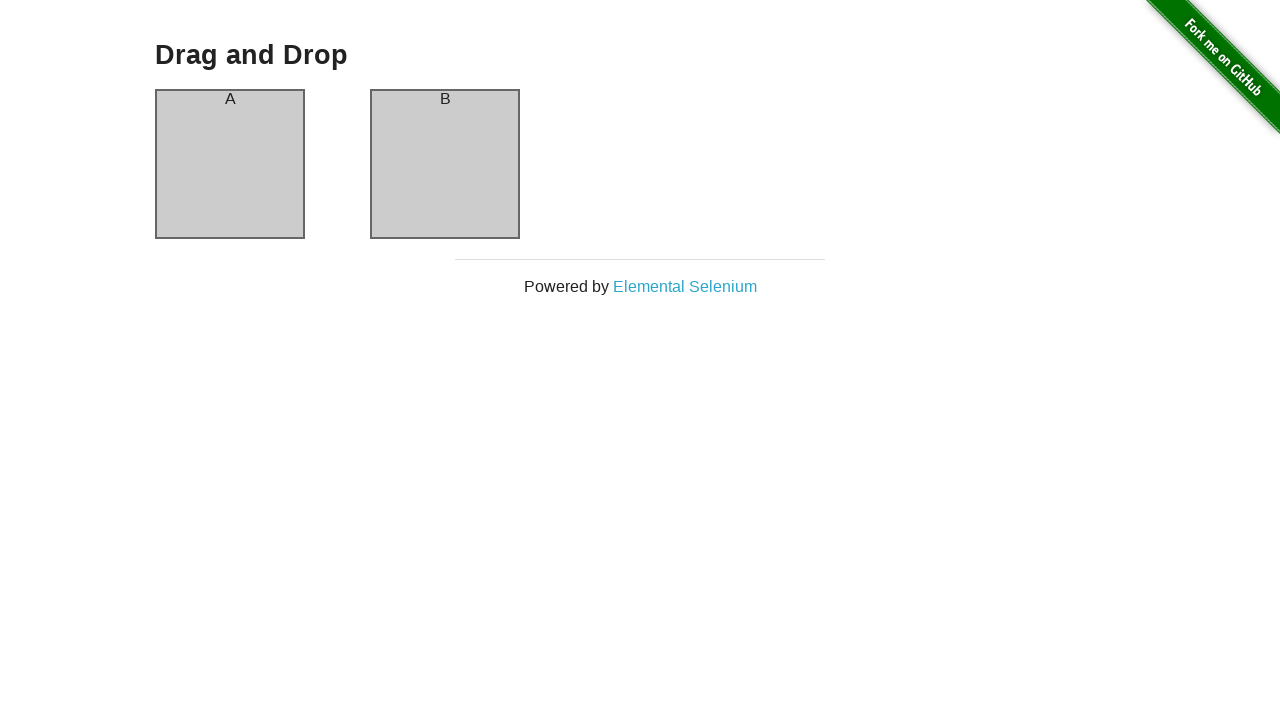

Located element A (column-a)
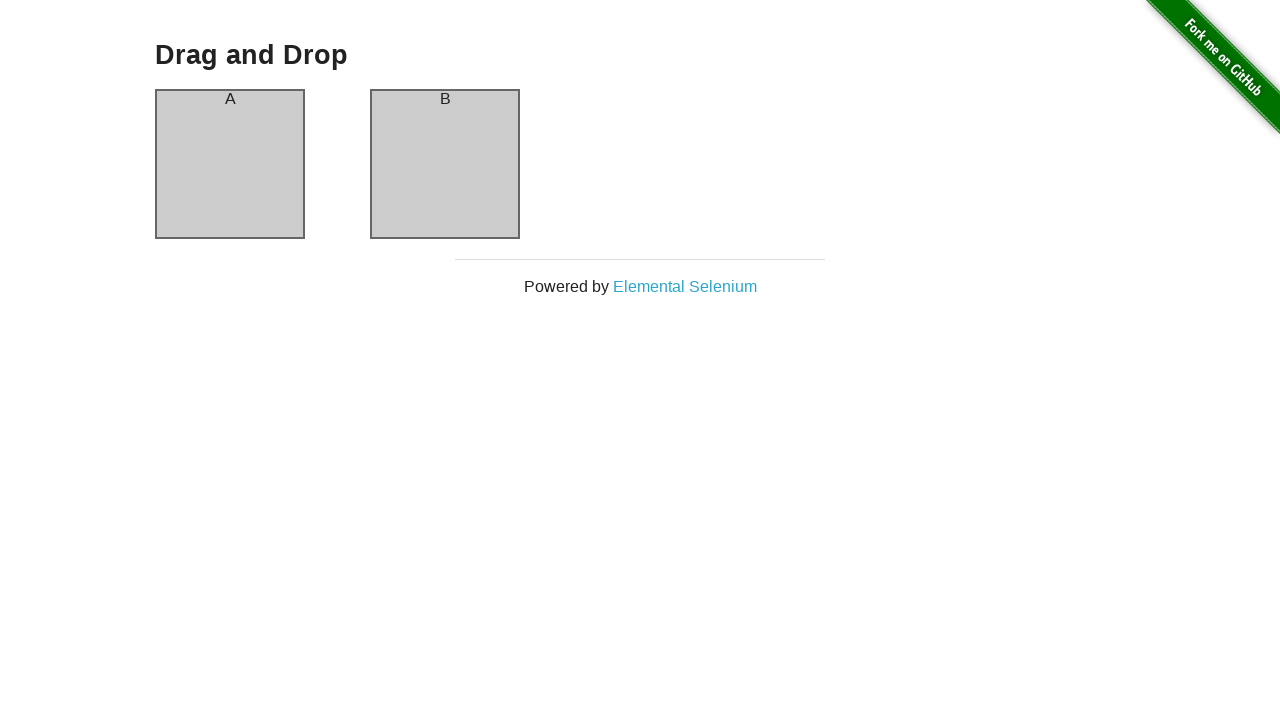

Located element B (column-b)
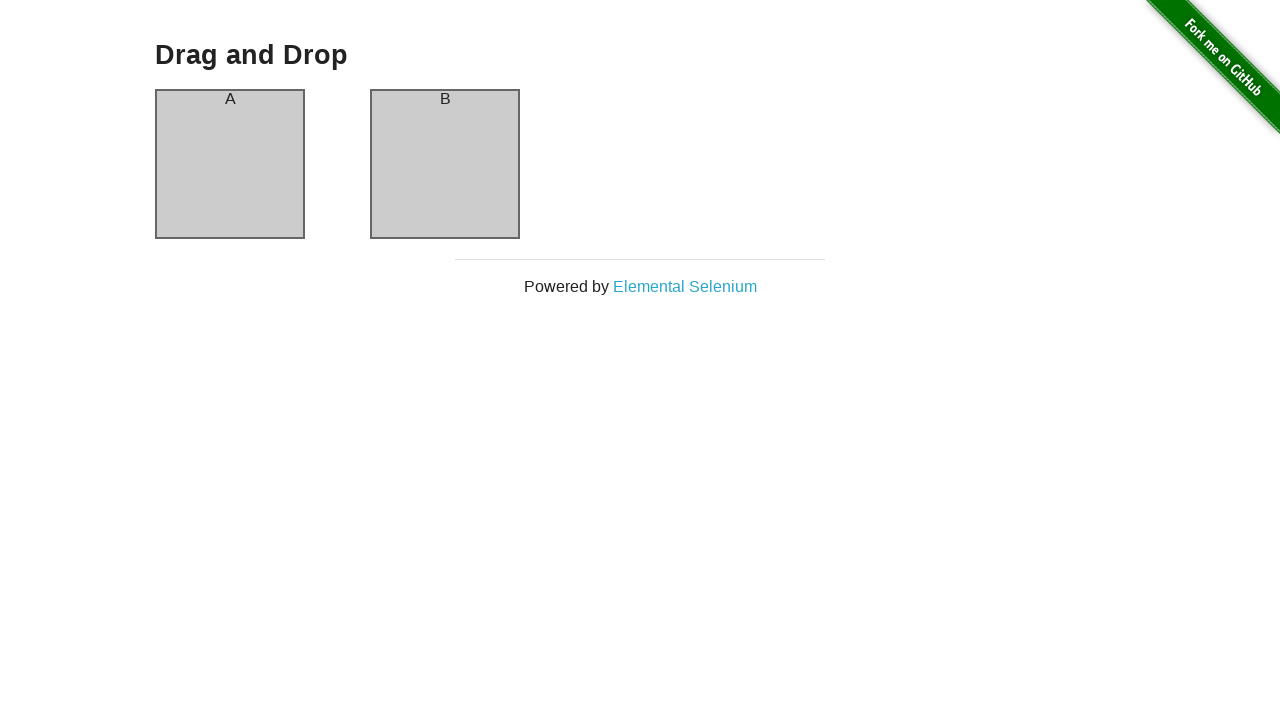

Dragged element B to element A using drag_to method at (230, 164)
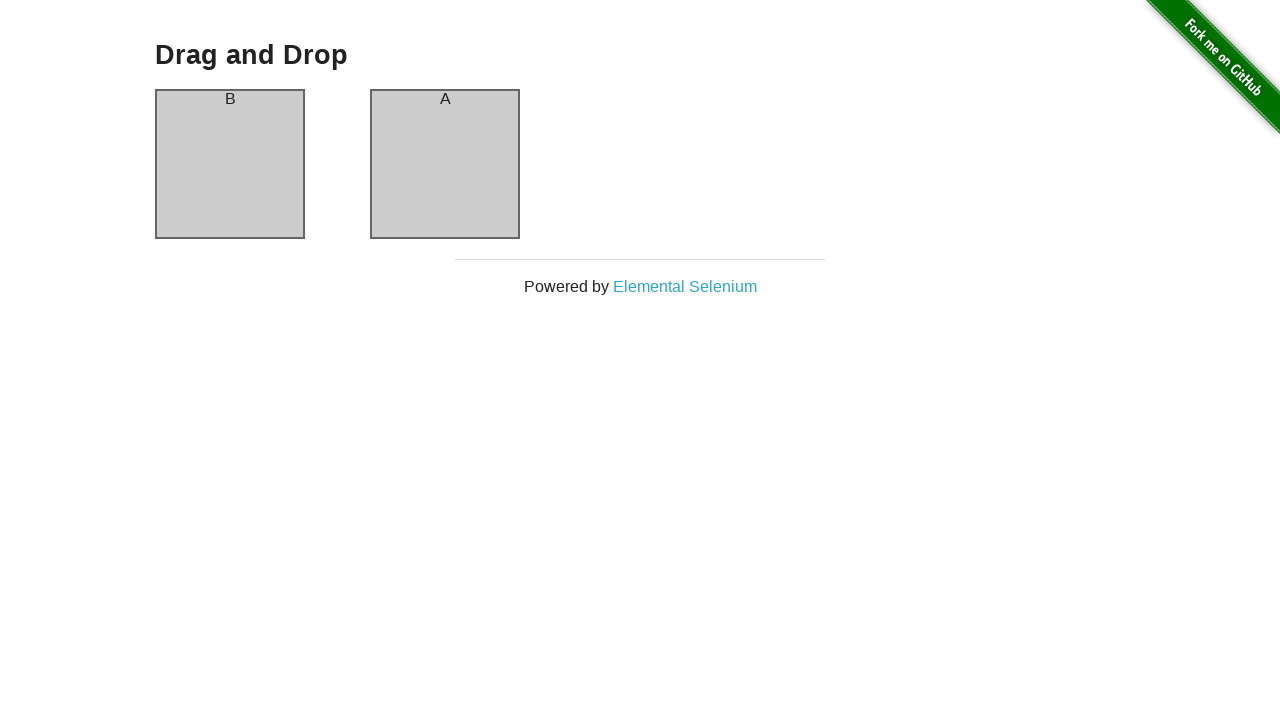

Waited 3 seconds for visual feedback
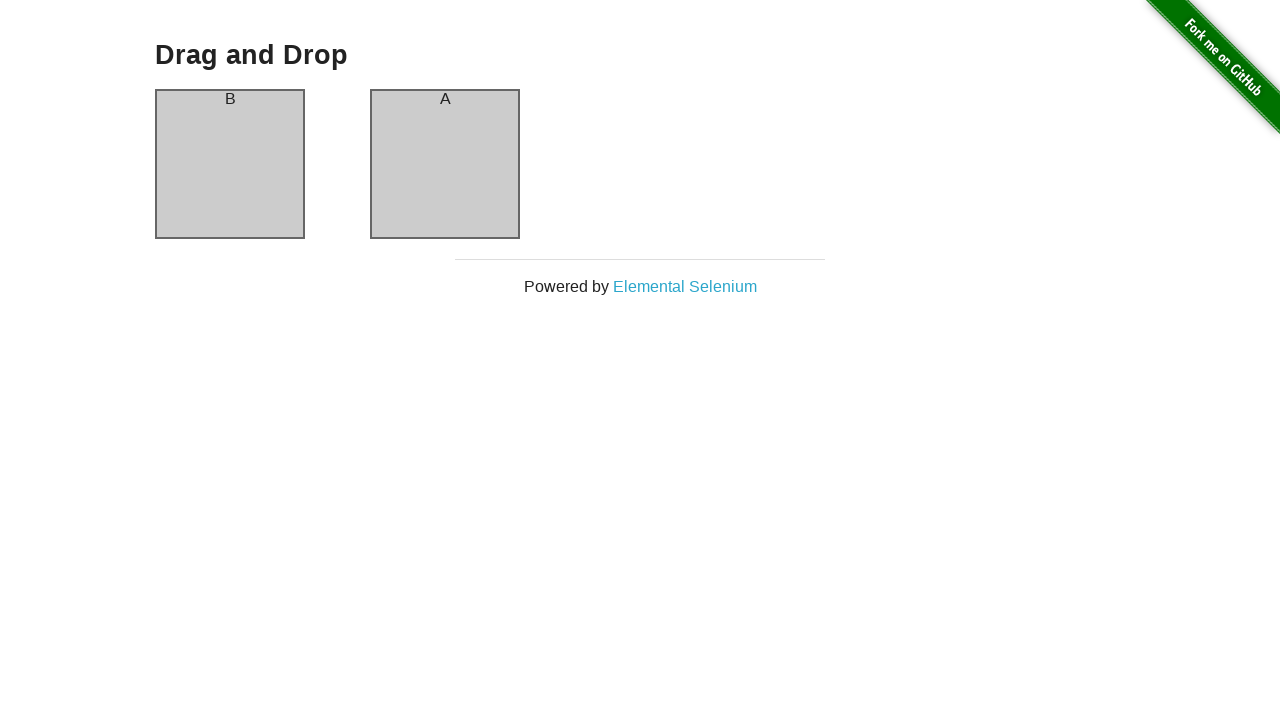

Hovered over element B at (445, 164) on #column-b
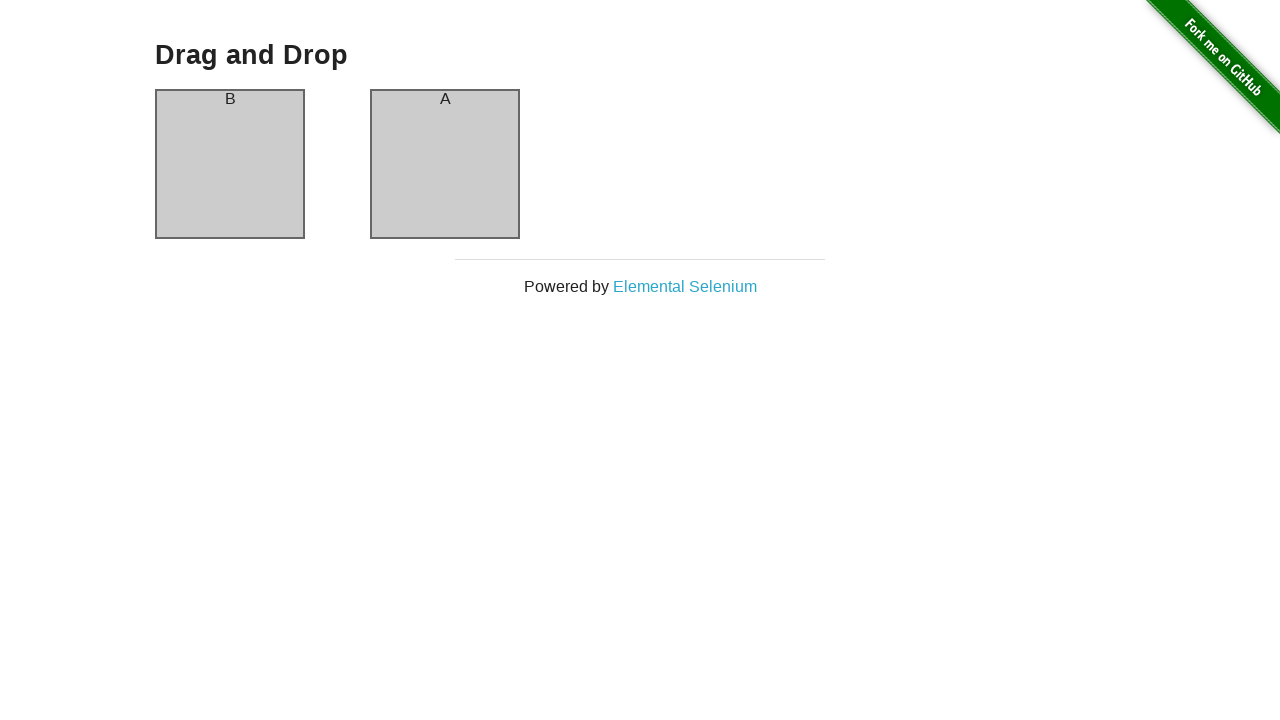

Pressed mouse button down on element B at (445, 164)
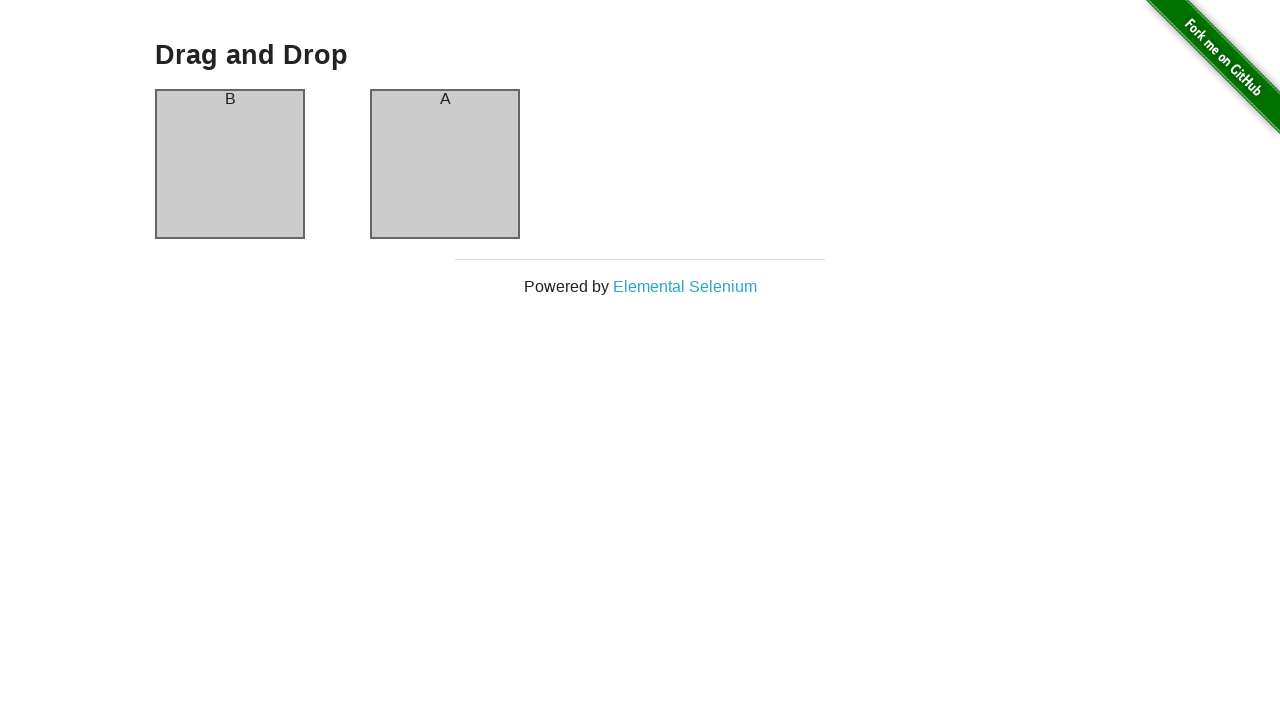

Hovered over element A at (230, 164) on #column-a
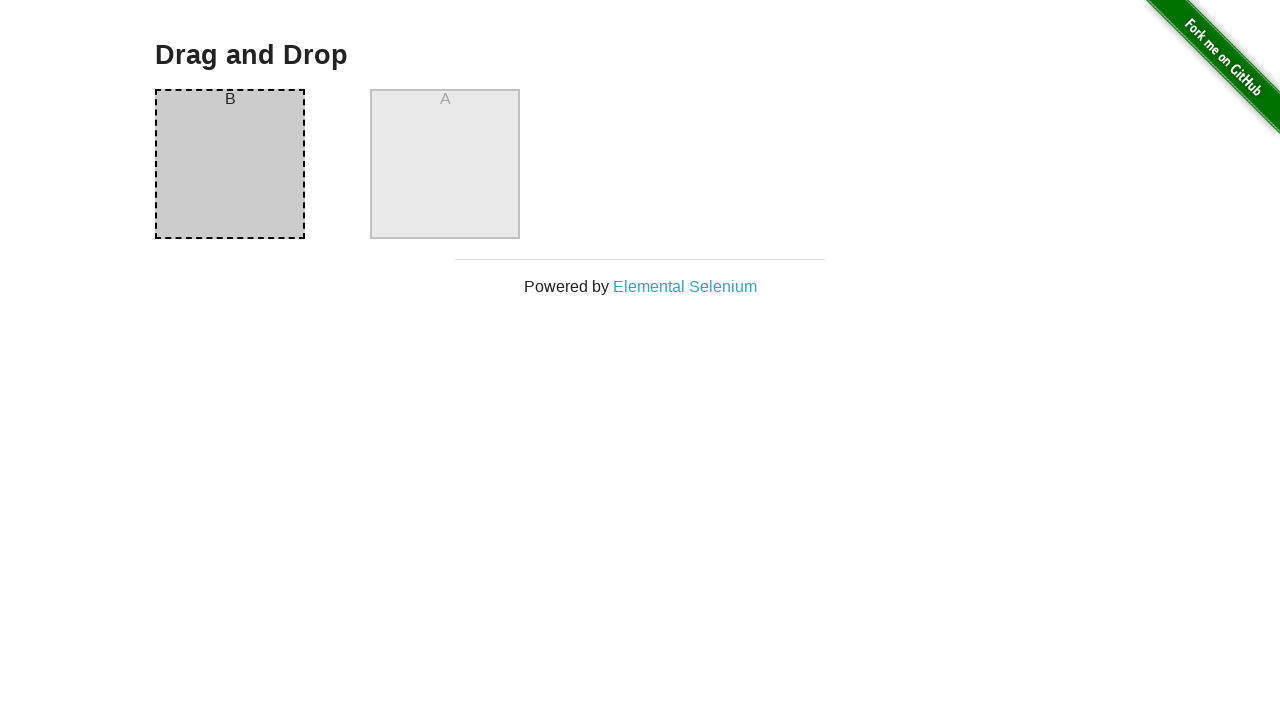

Released mouse button to complete alternative drag and drop method at (230, 164)
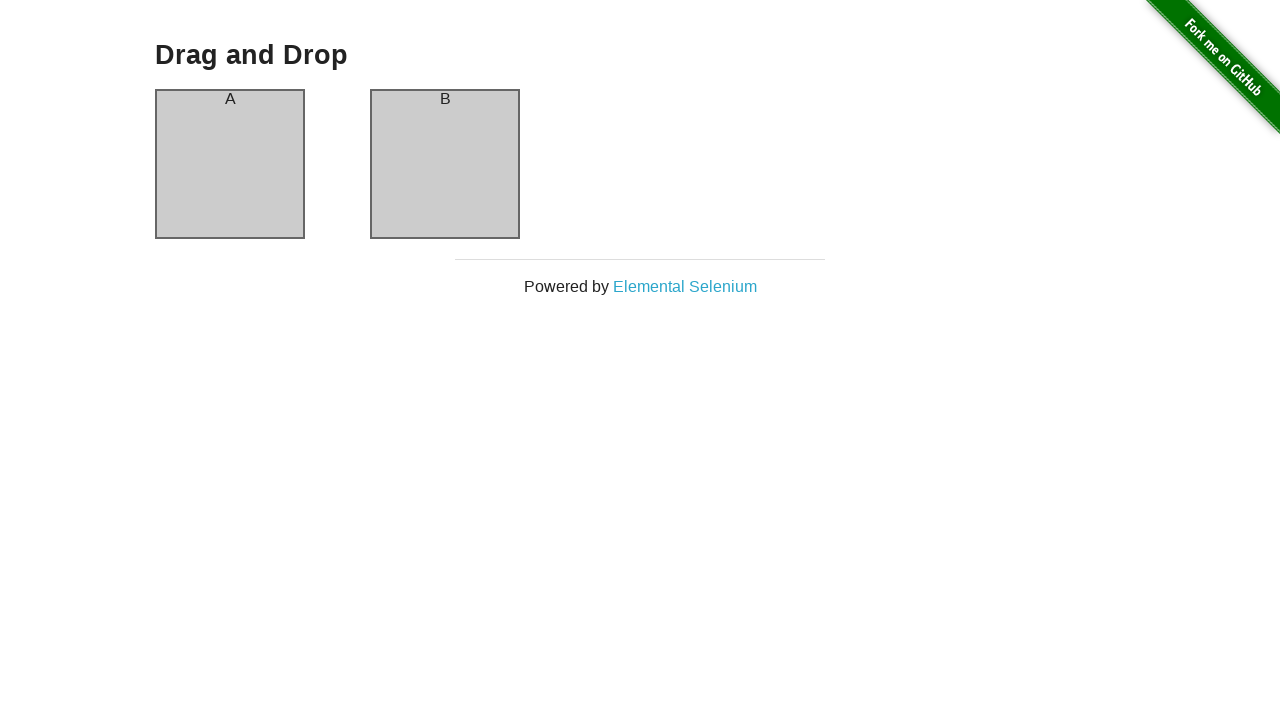

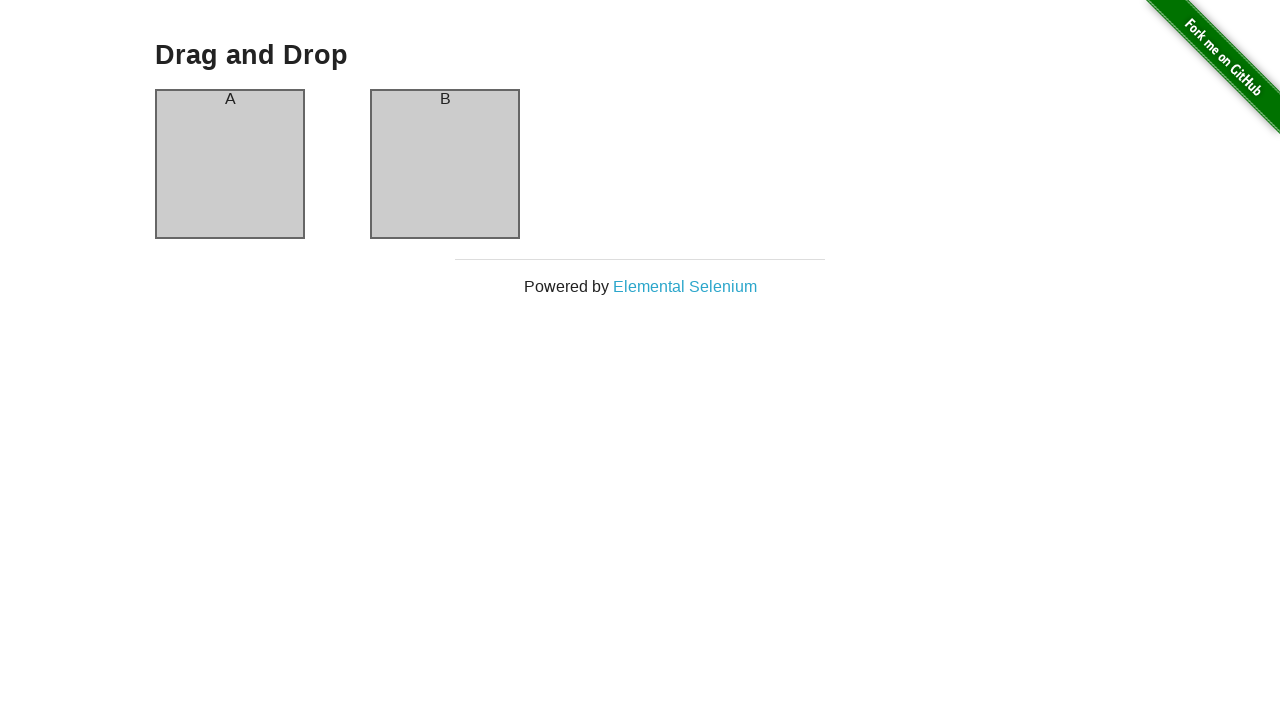